Tests drag and drop functionality on jQuery UI demo page, then scrolls the page up and down using JavaScript execution

Starting URL: http://jqueryui.com/droppable/

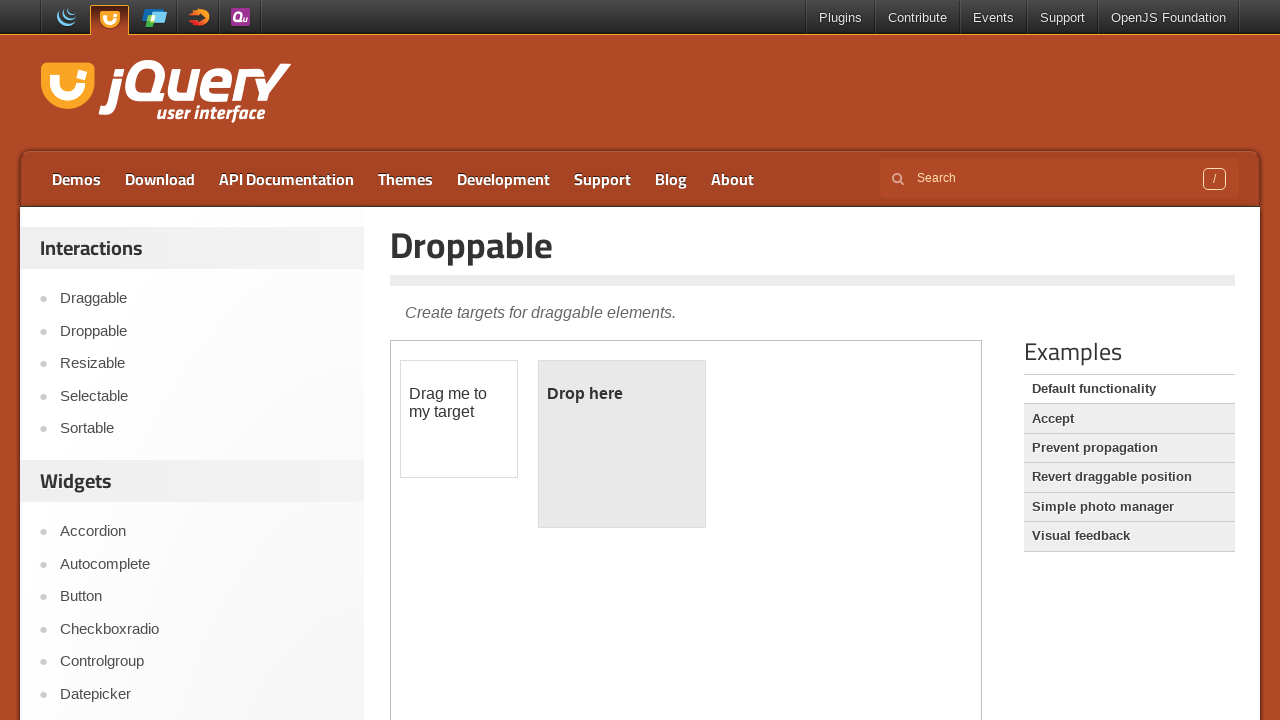

Waited for page to load (domcontentloaded)
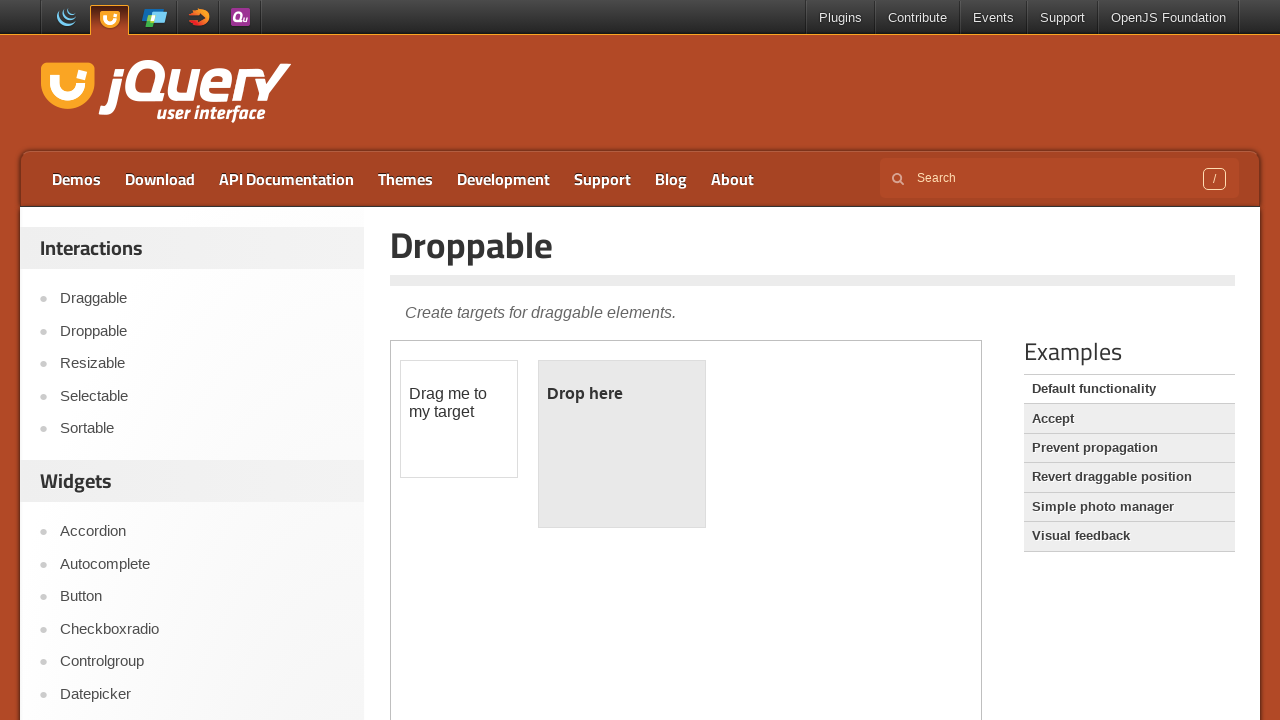

Scrolled page down by 300 pixels
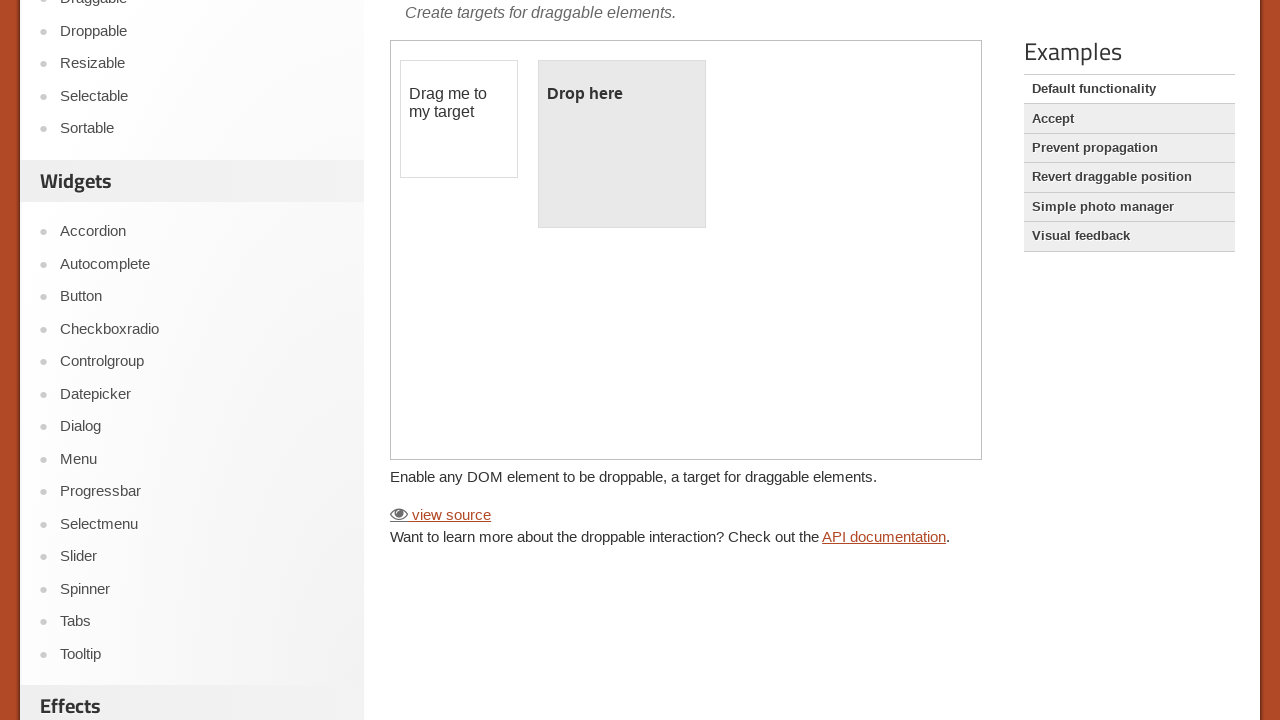

Scrolled page up by 100 pixels
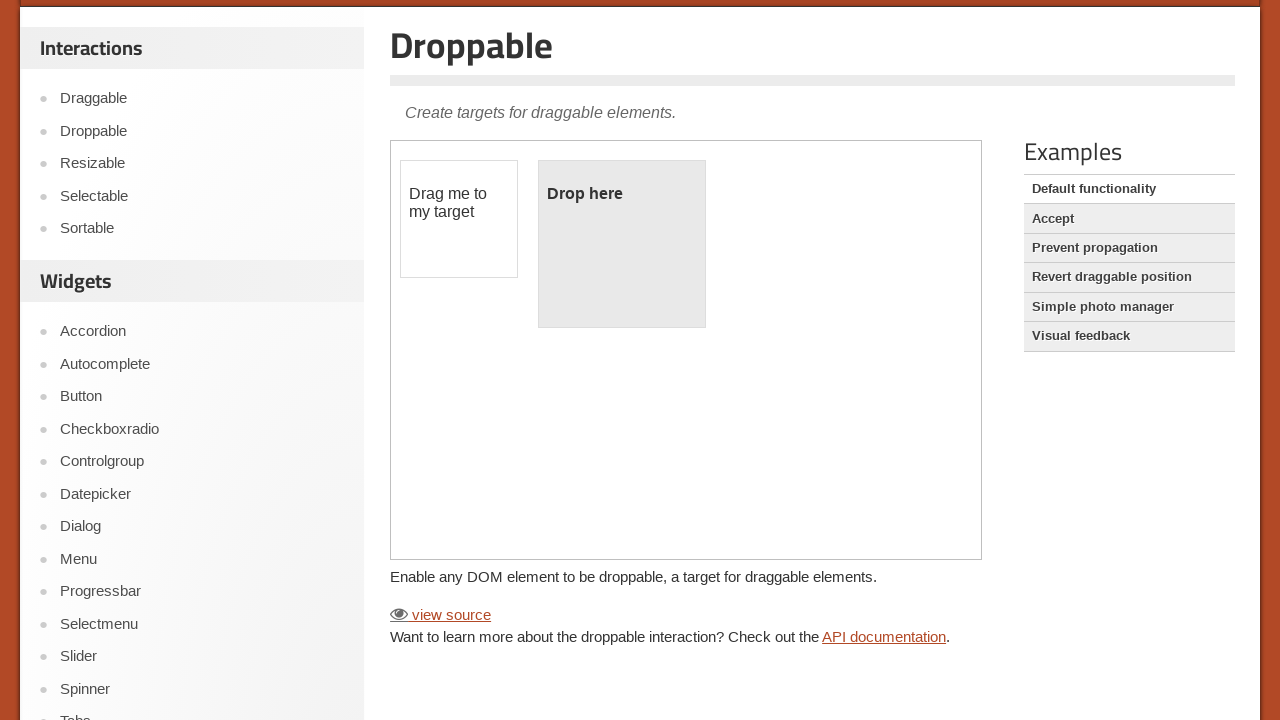

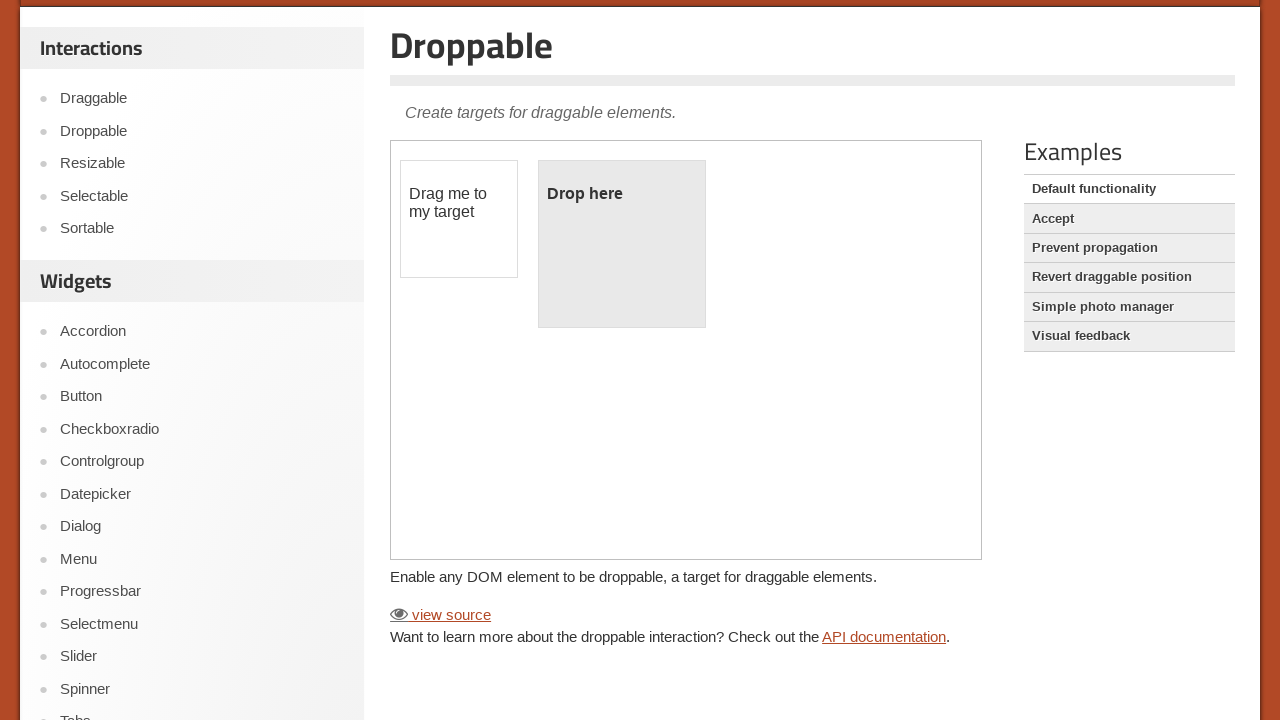